Tests filtering to display only completed todo items

Starting URL: https://demo.playwright.dev/todomvc

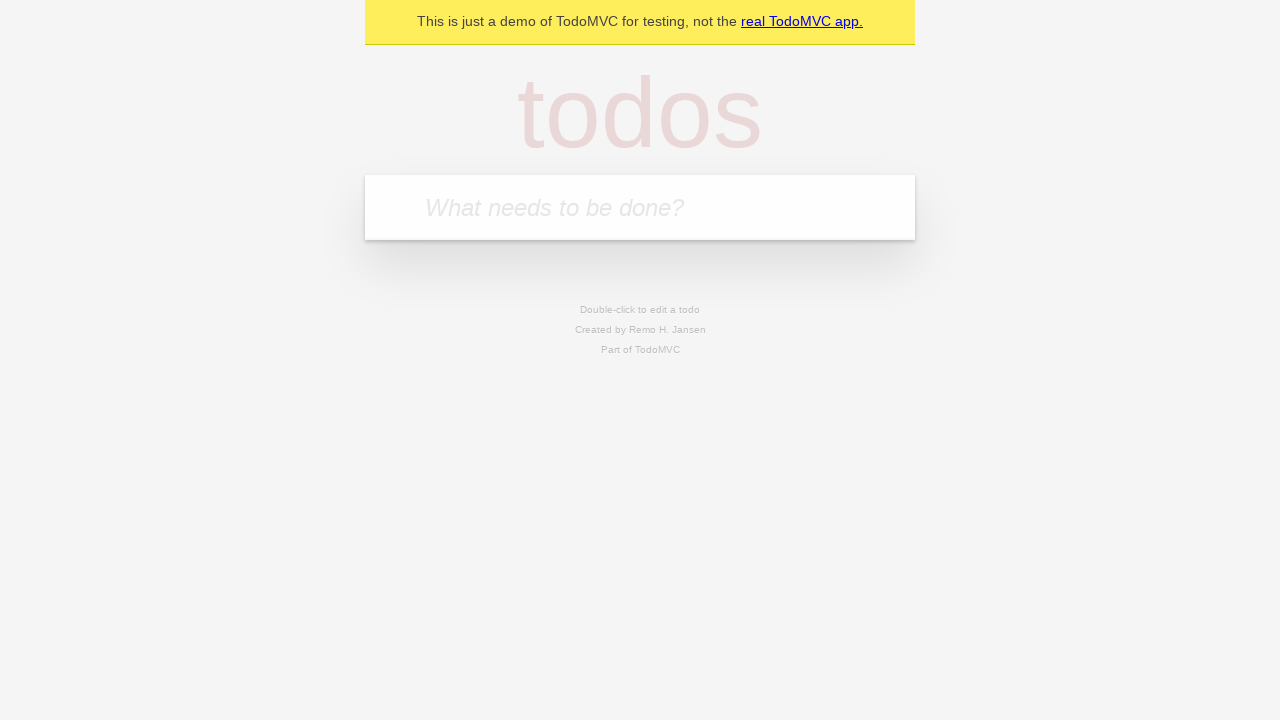

Filled todo input with 'buy some cheese' on internal:attr=[placeholder="What needs to be done?"i]
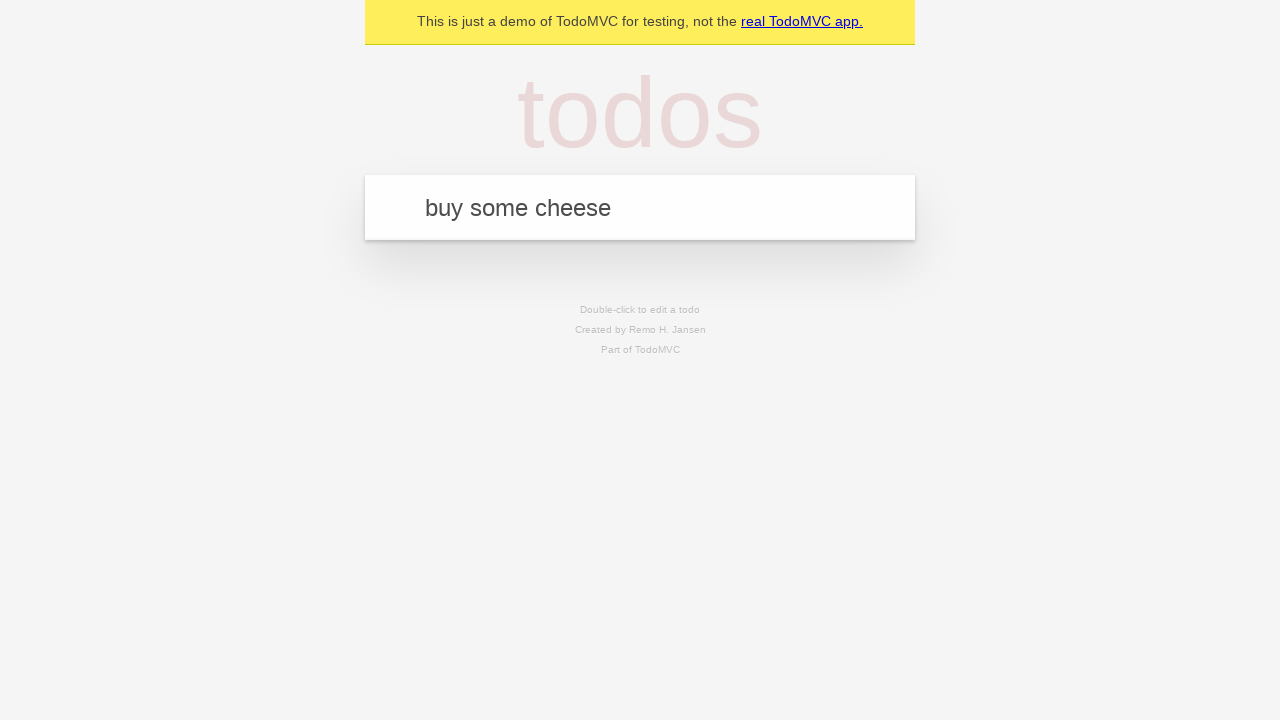

Pressed Enter to add todo item 'buy some cheese' on internal:attr=[placeholder="What needs to be done?"i]
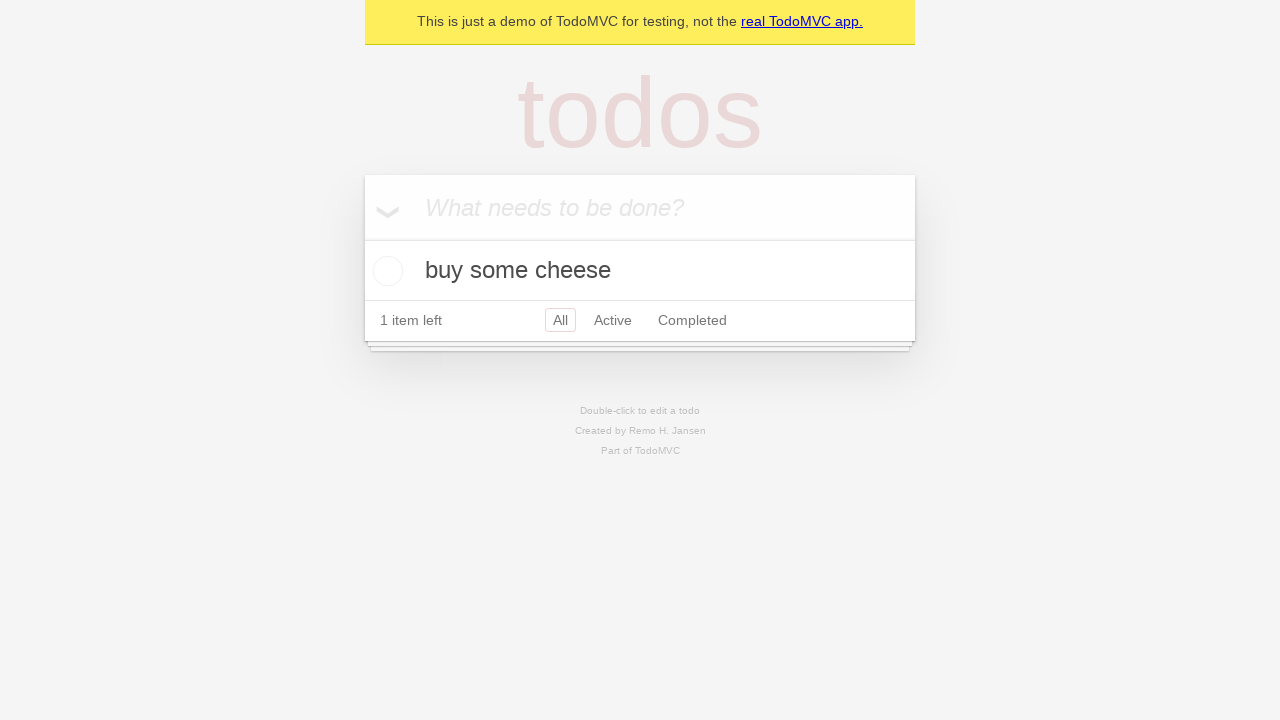

Filled todo input with 'feed the cat' on internal:attr=[placeholder="What needs to be done?"i]
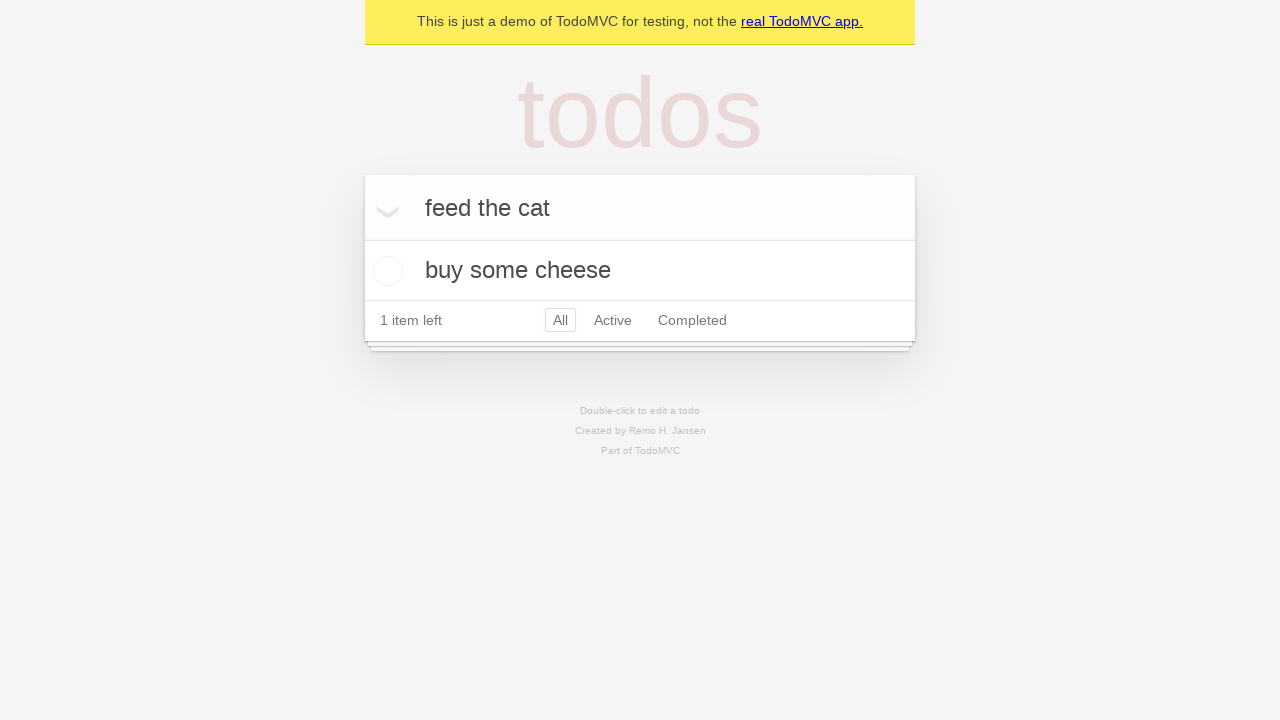

Pressed Enter to add todo item 'feed the cat' on internal:attr=[placeholder="What needs to be done?"i]
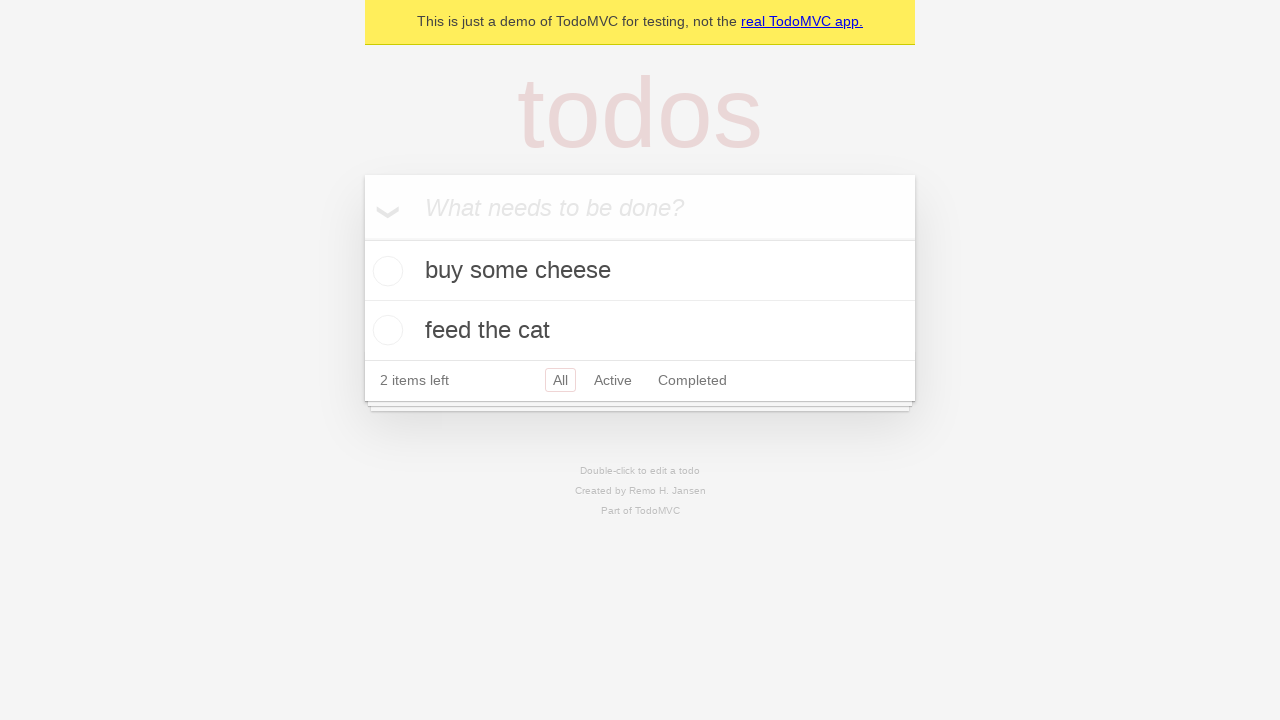

Filled todo input with 'book a doctors appointment' on internal:attr=[placeholder="What needs to be done?"i]
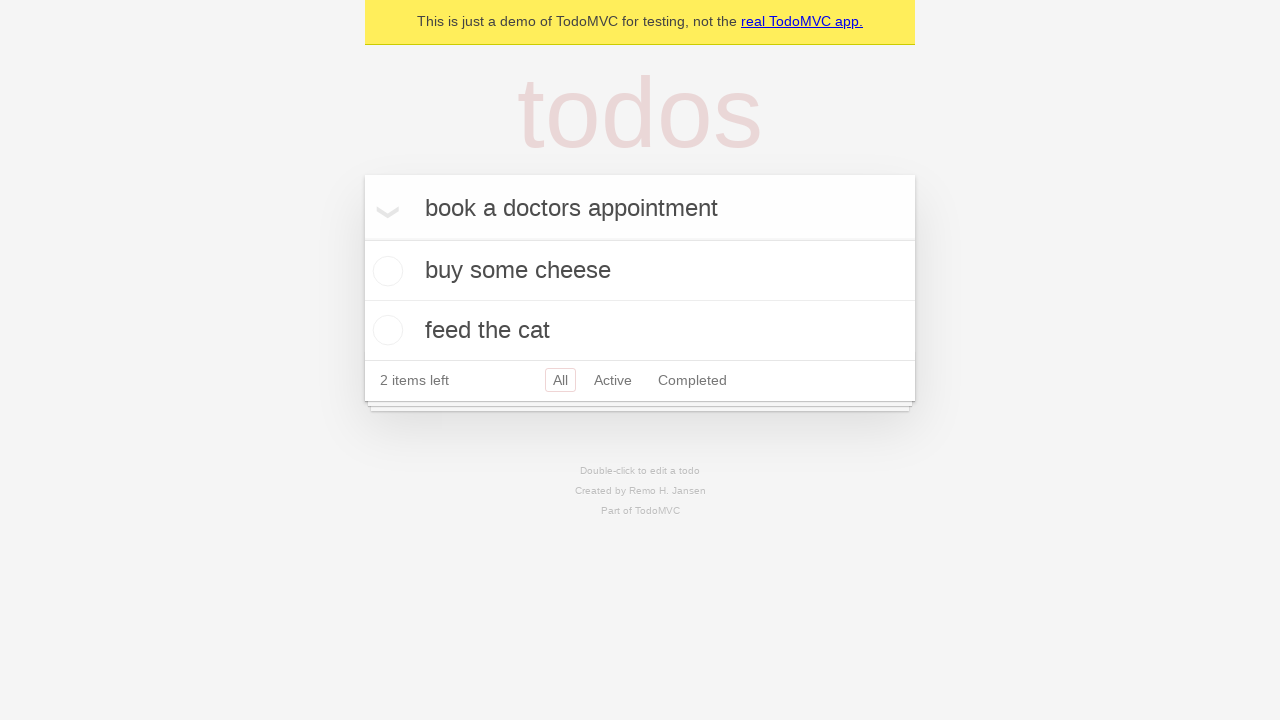

Pressed Enter to add todo item 'book a doctors appointment' on internal:attr=[placeholder="What needs to be done?"i]
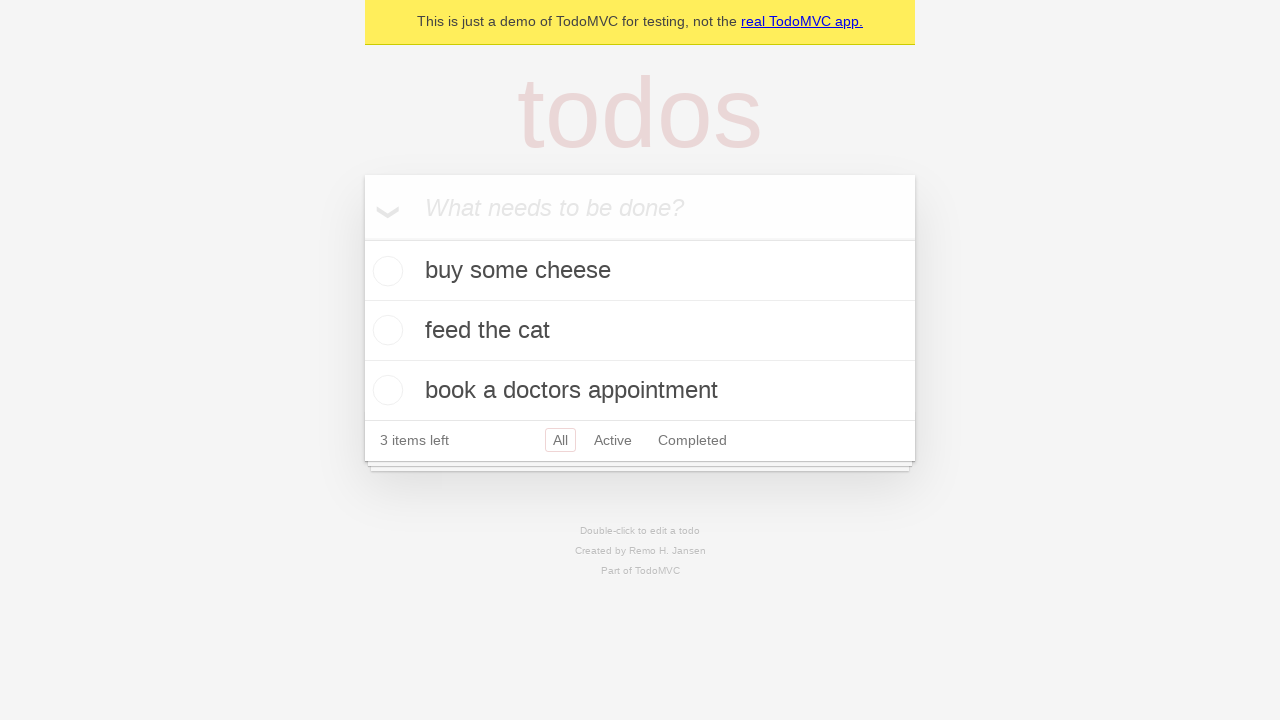

Checked the second todo item as completed at (385, 330) on internal:testid=[data-testid="todo-item"s] >> nth=1 >> internal:role=checkbox
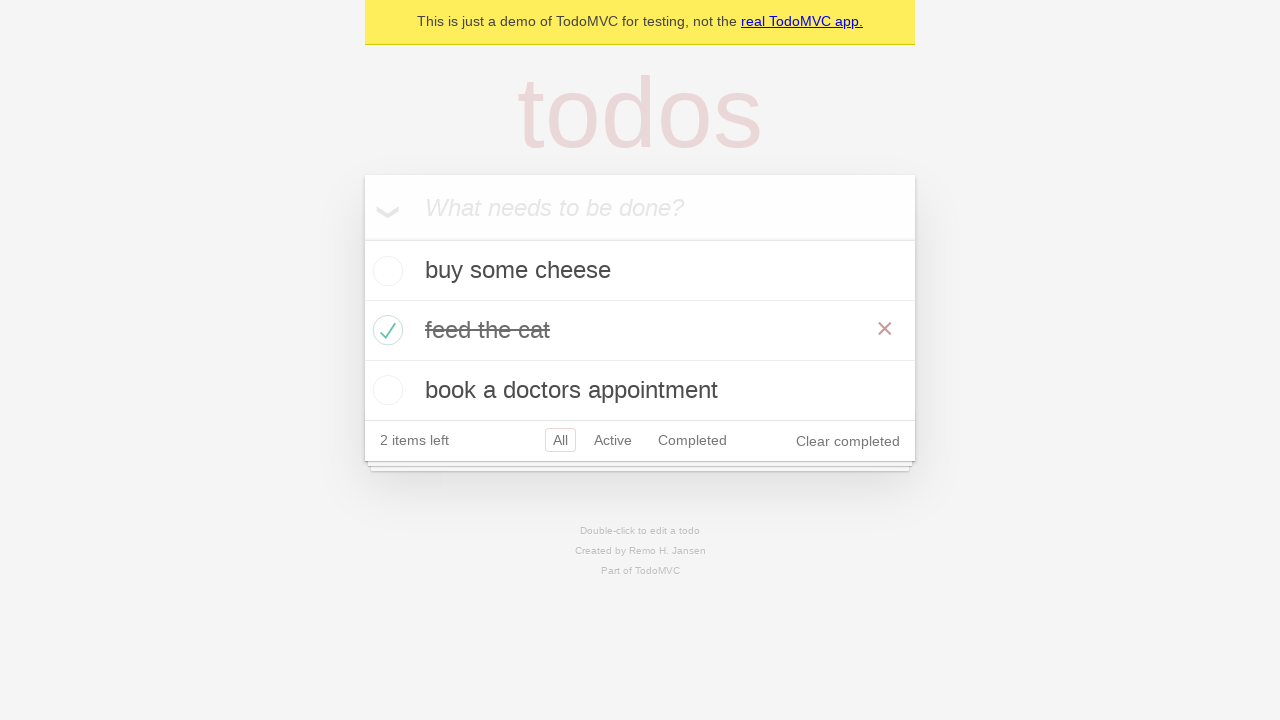

Clicked the Completed filter to display only completed items at (692, 440) on internal:role=link[name="Completed"i]
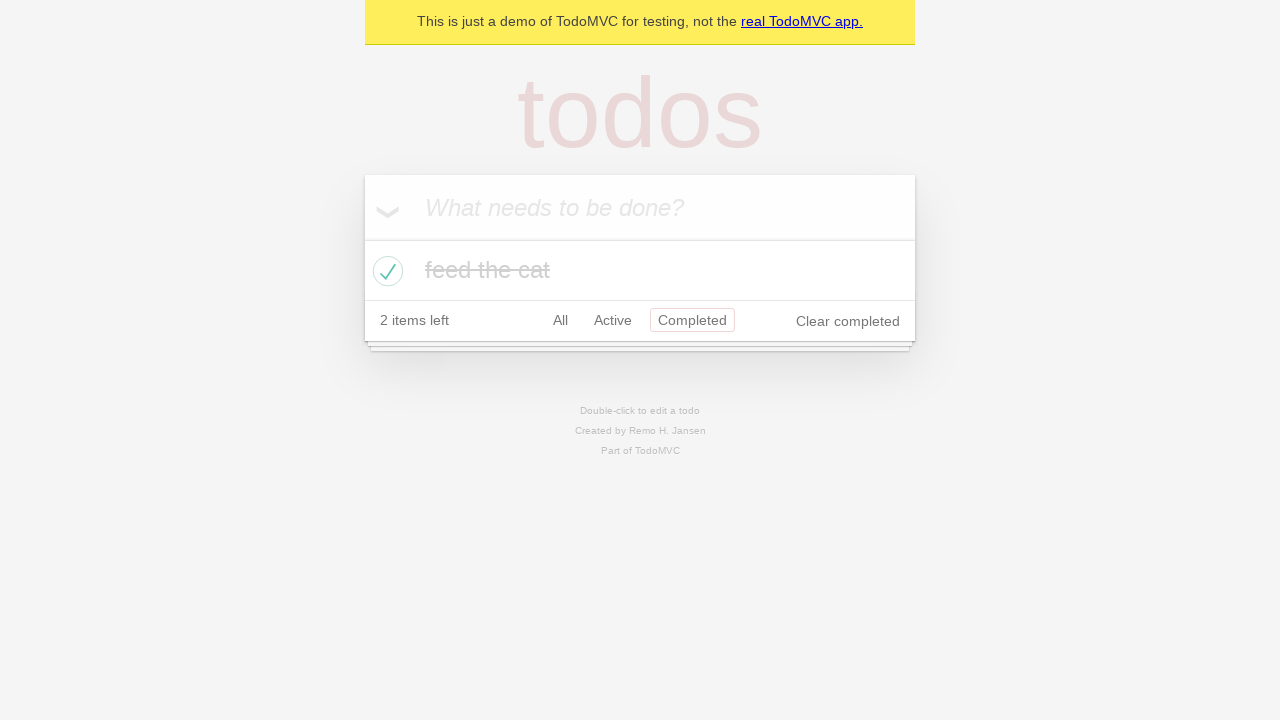

Verified that only 1 completed todo item is displayed
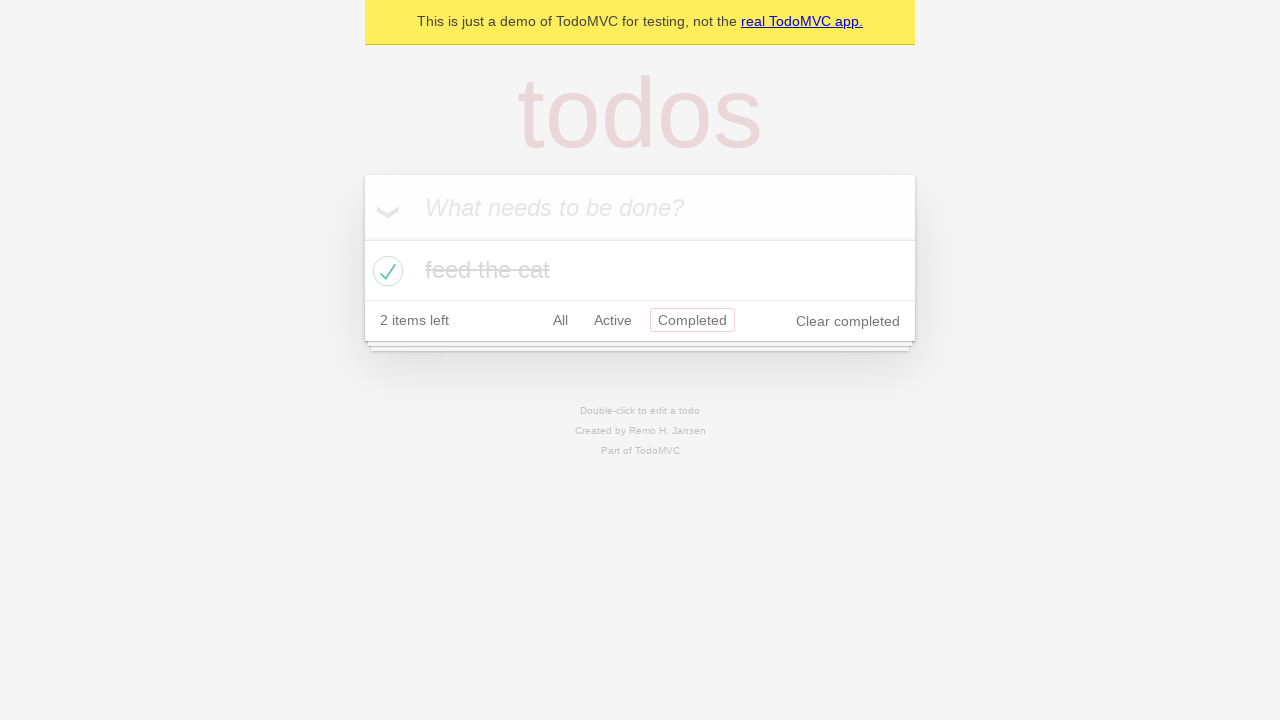

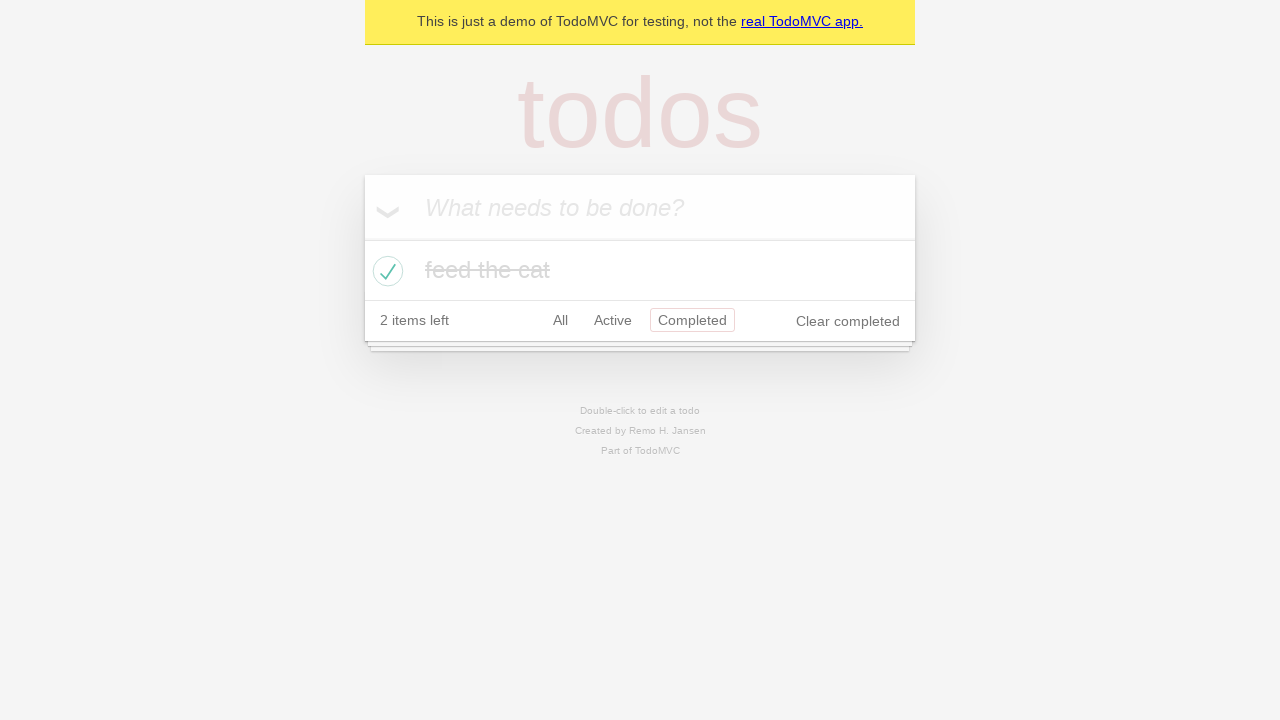